Navigates to VWO app login page and verifies the page title

Starting URL: https://app.vwo.com

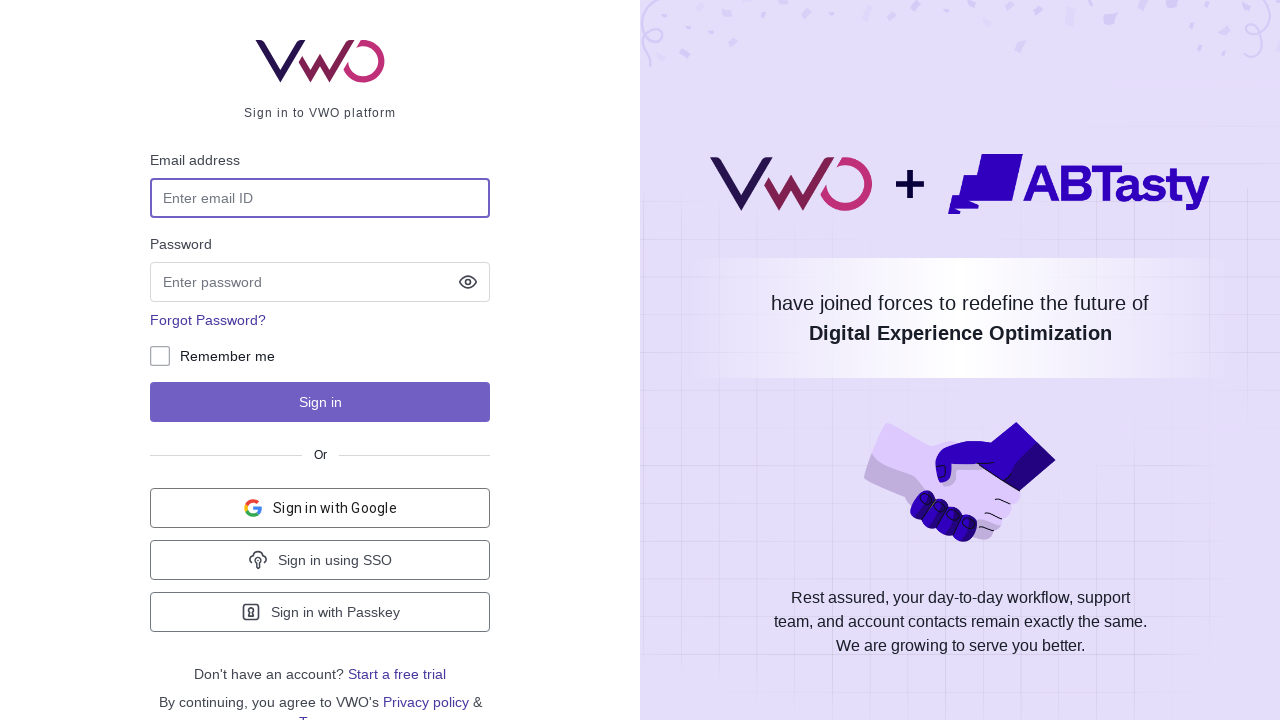

Navigated to VWO app login page at https://app.vwo.com
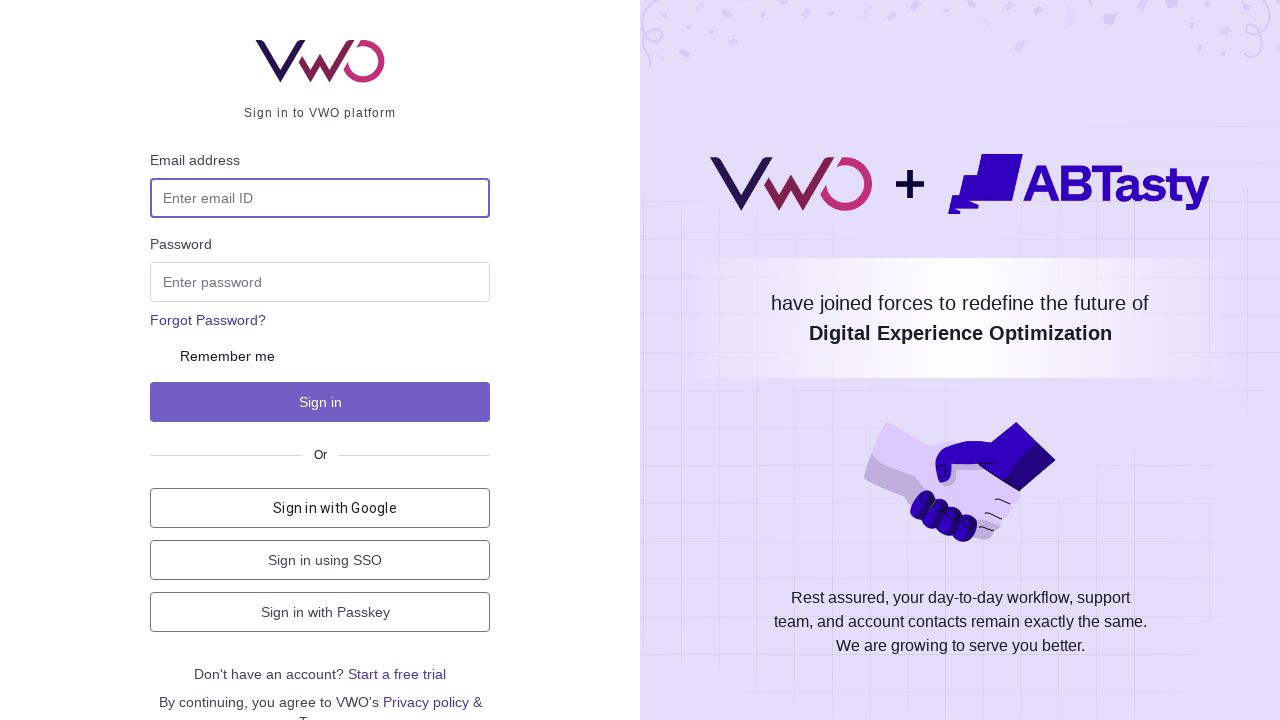

Verified page title is 'Login - VWO'
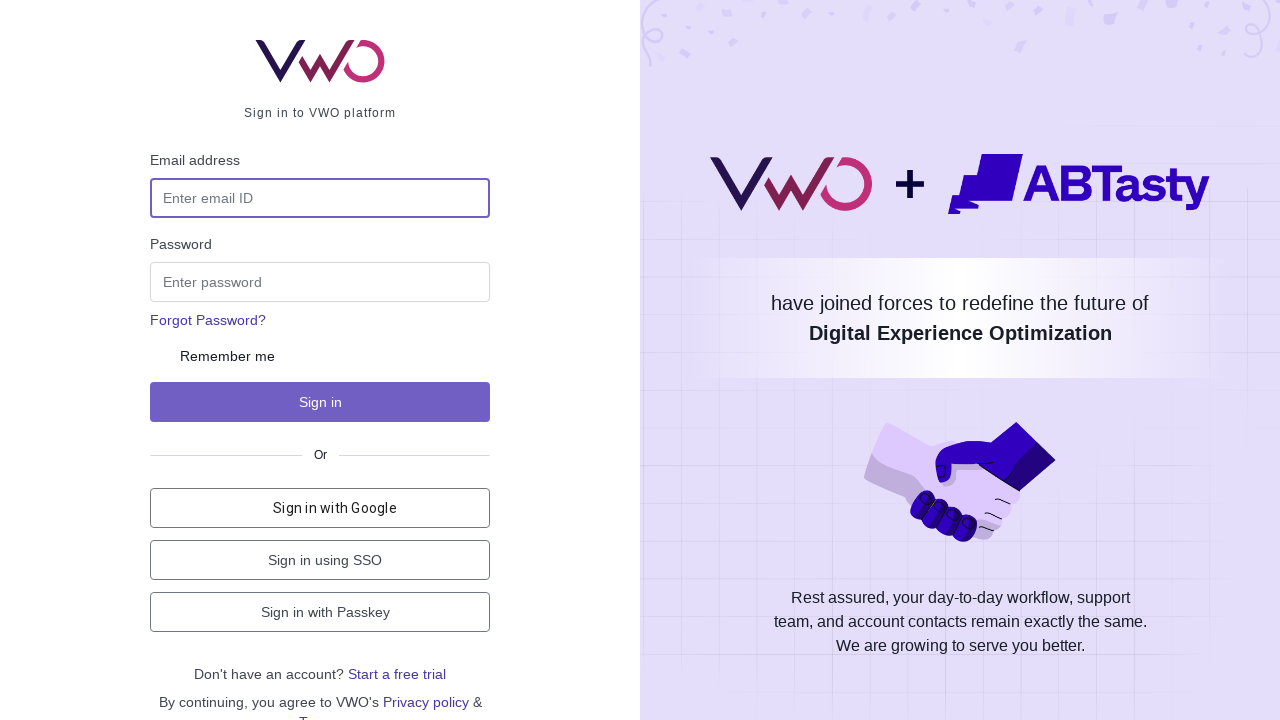

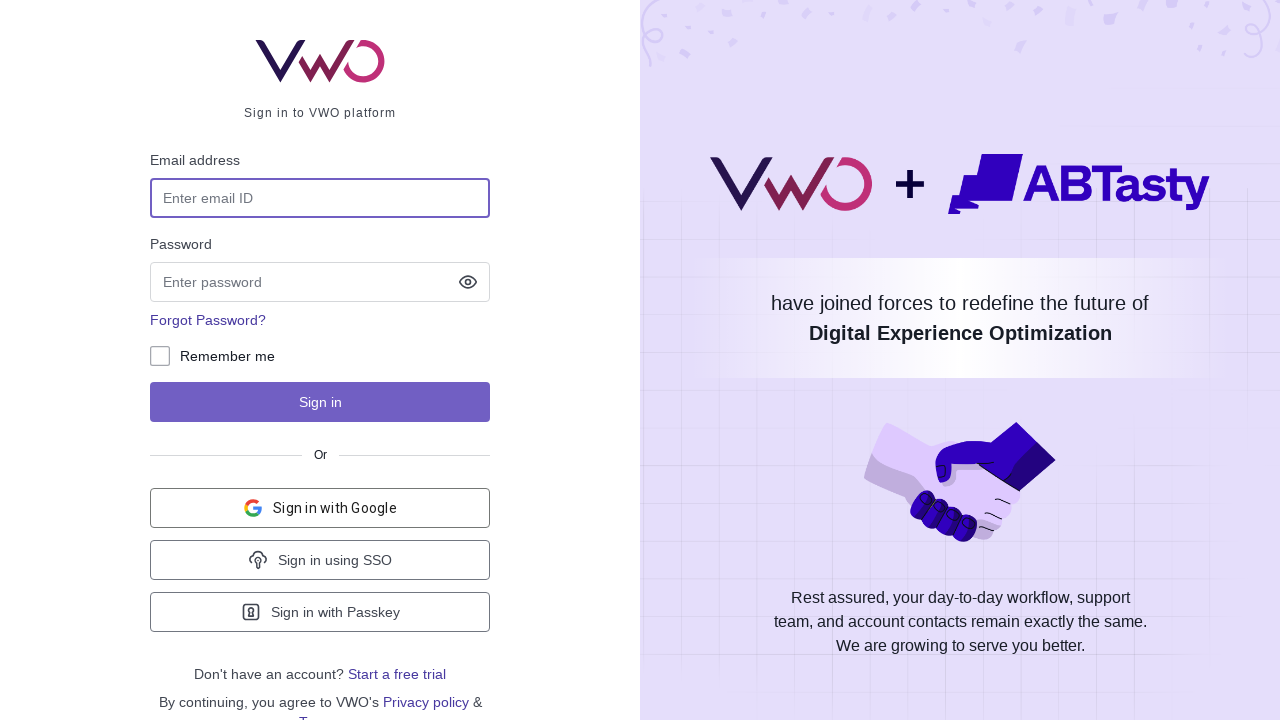